Tests dropdown selection functionality on a registration form by selecting skills, year, month, and day values from various dropdown menus

Starting URL: https://demo.automationtesting.in/Register.html

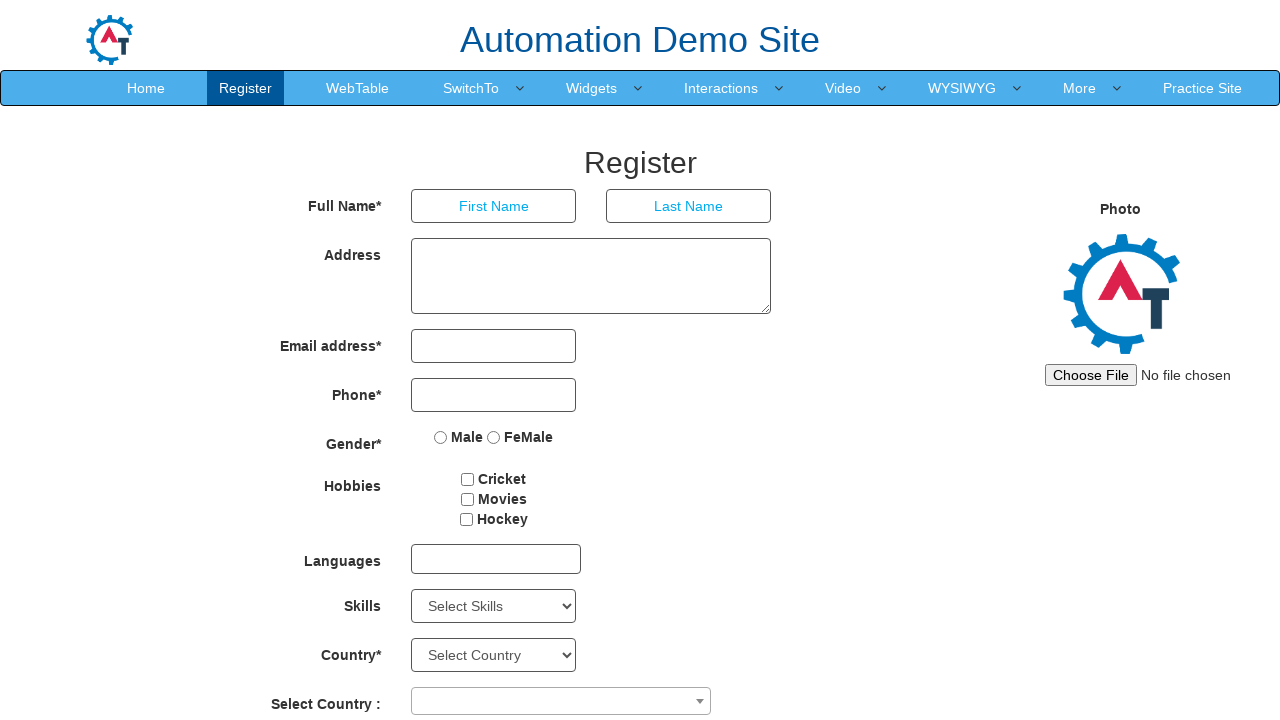

Selected 'Android' from Skills dropdown on select#Skills
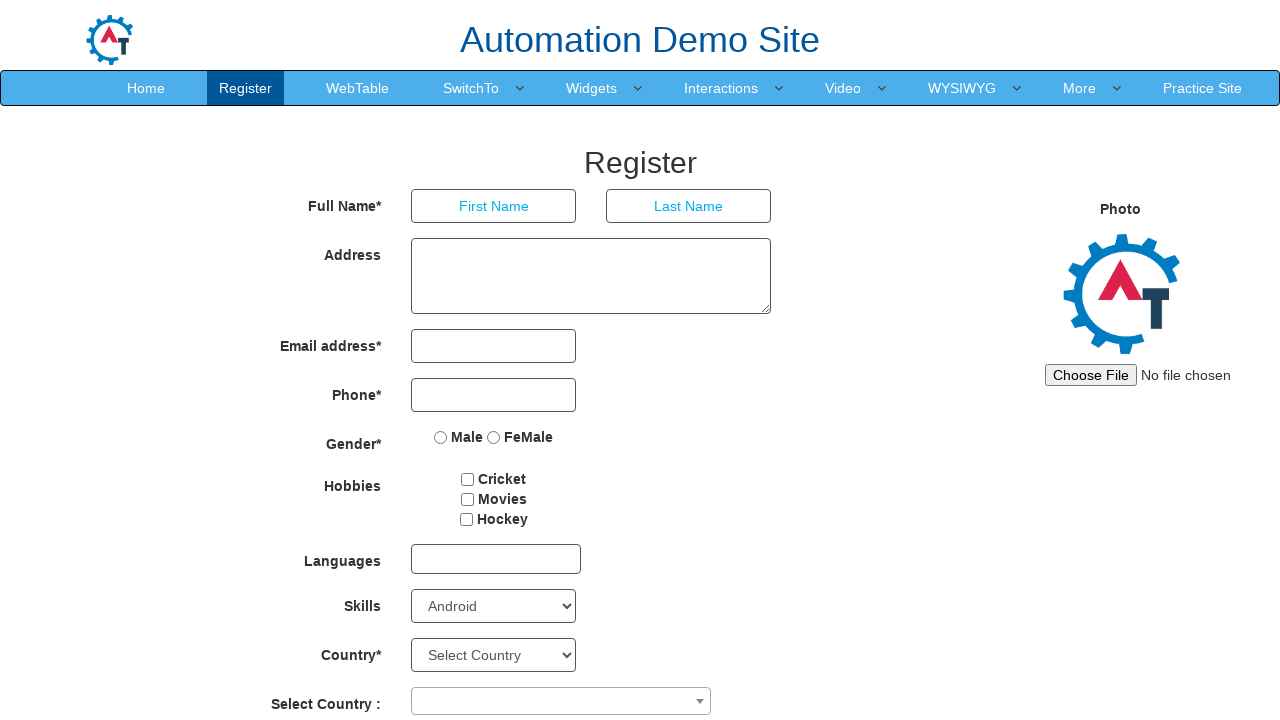

Retrieved all options from Skills dropdown
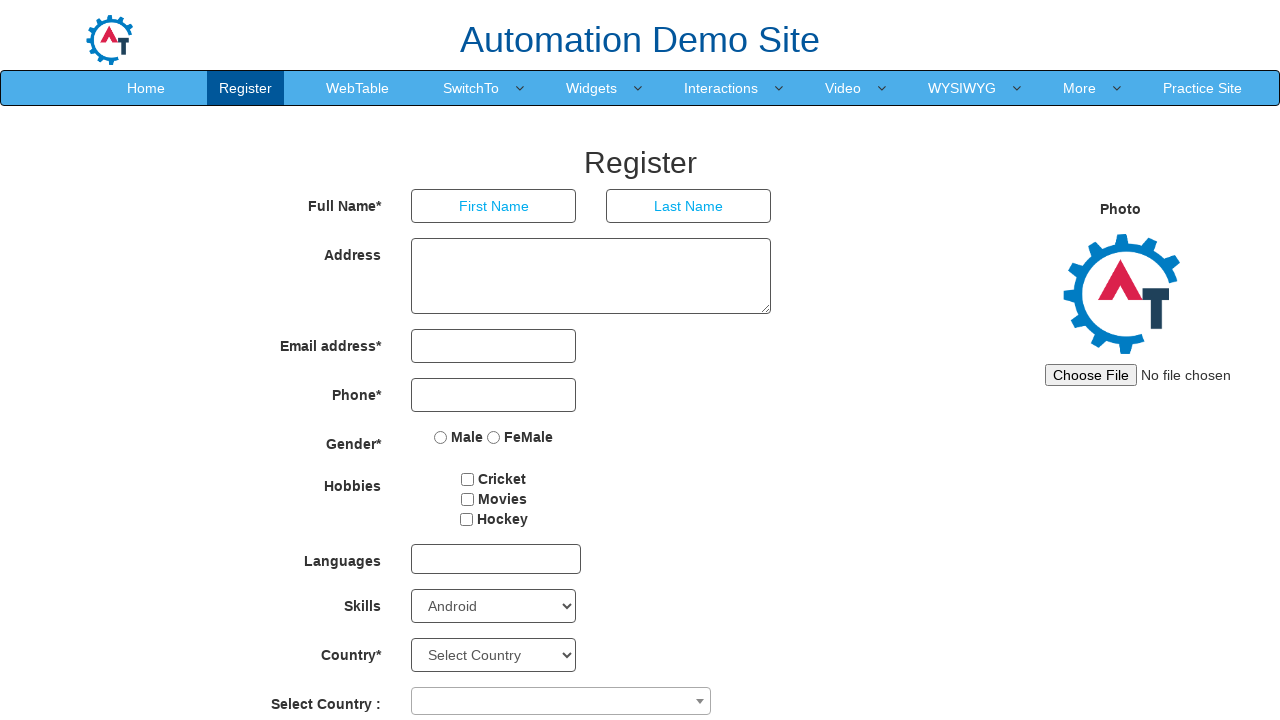

Selected year '1917' from Year dropdown on select#yearbox
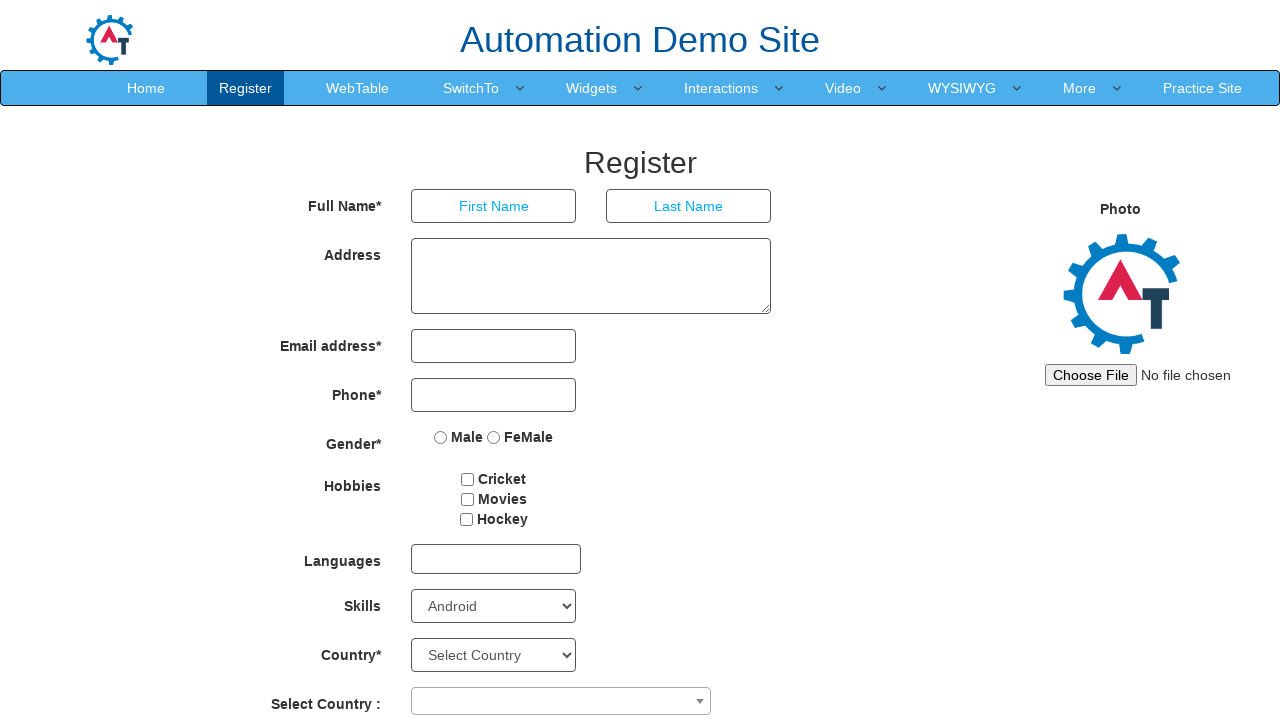

Selected 'February' from Month dropdown on select[placeholder='Month']
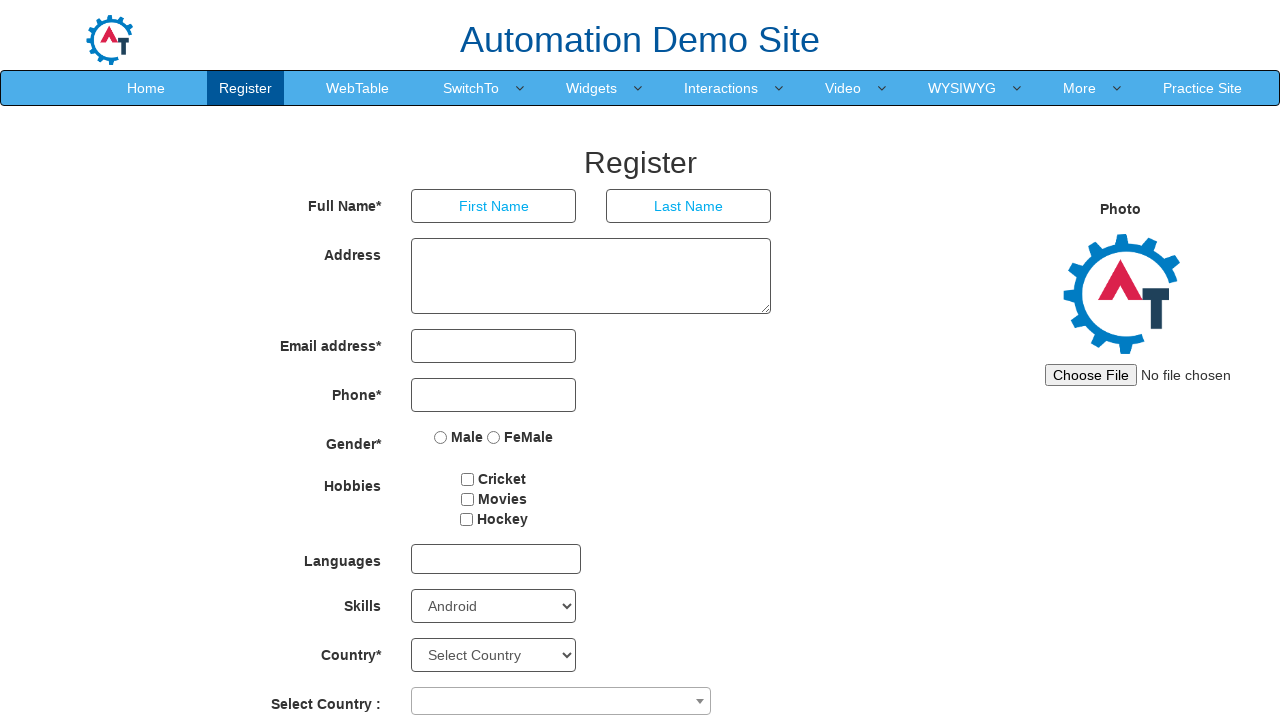

Selected day '3' from Day dropdown on select#daybox
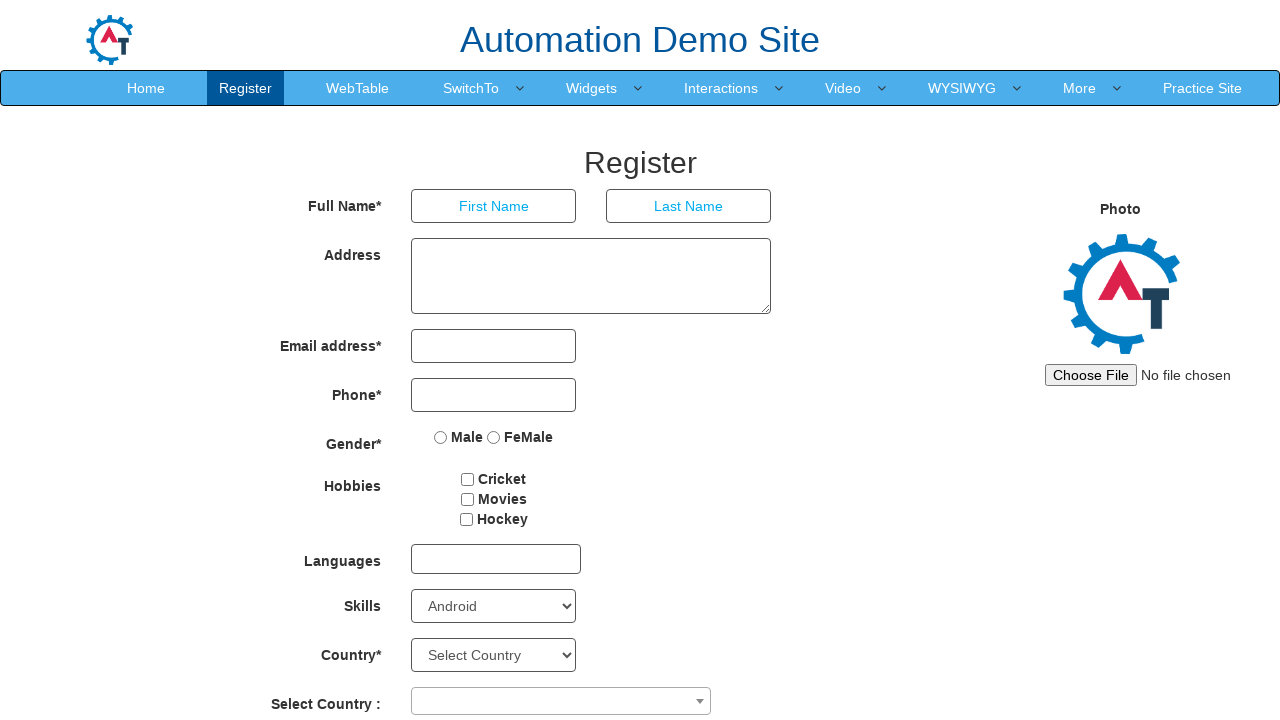

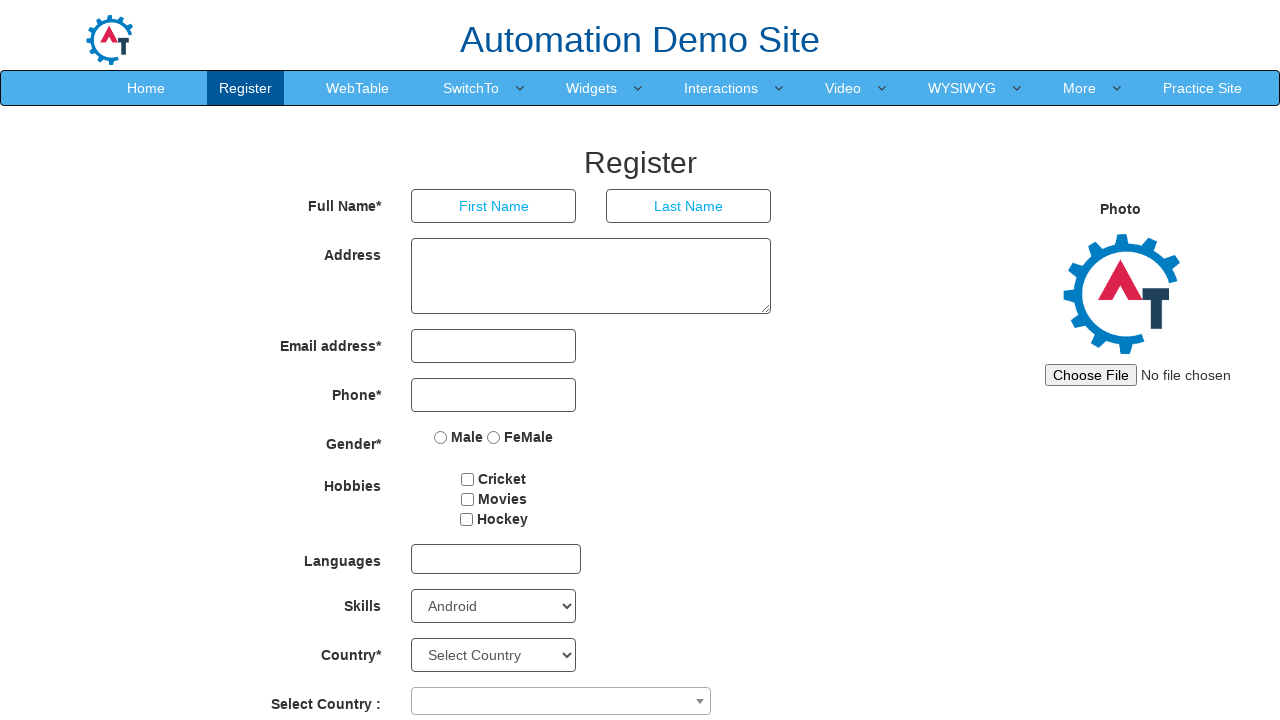